Tests dynamic loading page by clicking start button and verifying text appears with excessive wait time

Starting URL: https://automationfc.github.io/dynamic-loading/

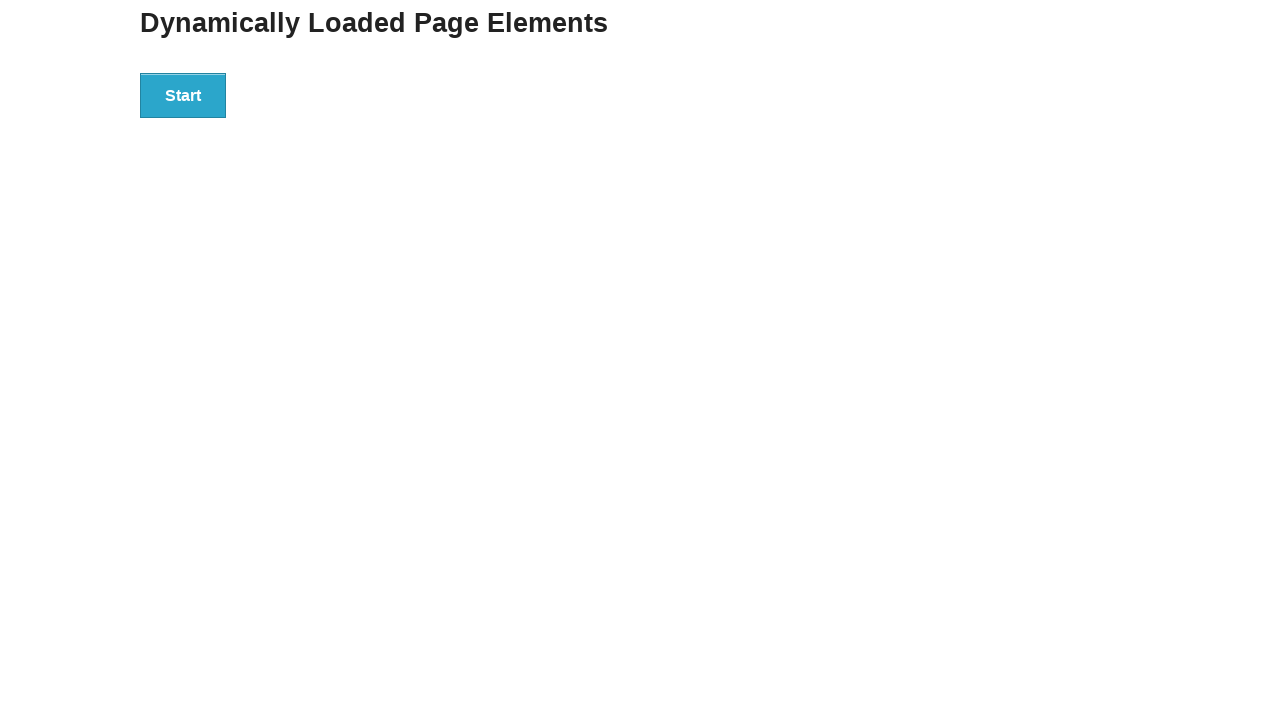

Clicked start button to trigger dynamic loading at (183, 95) on div[id='start'] button
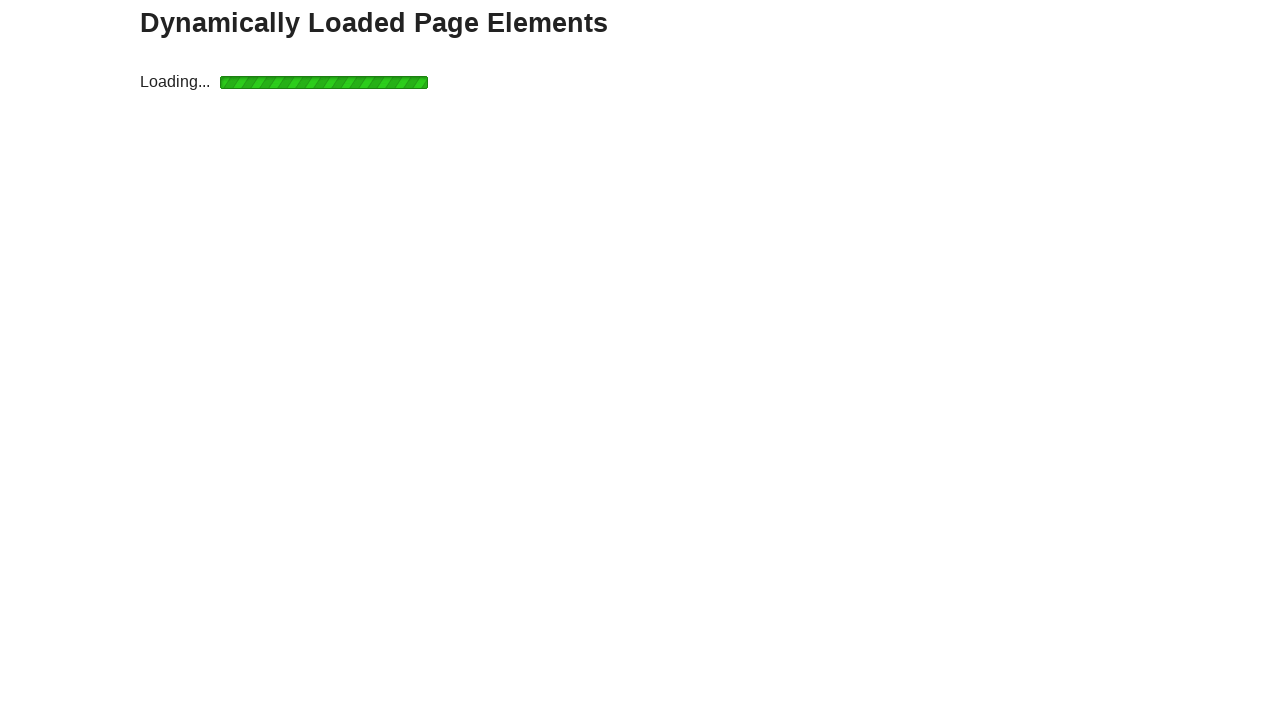

Waited 10 seconds for dynamic content to load
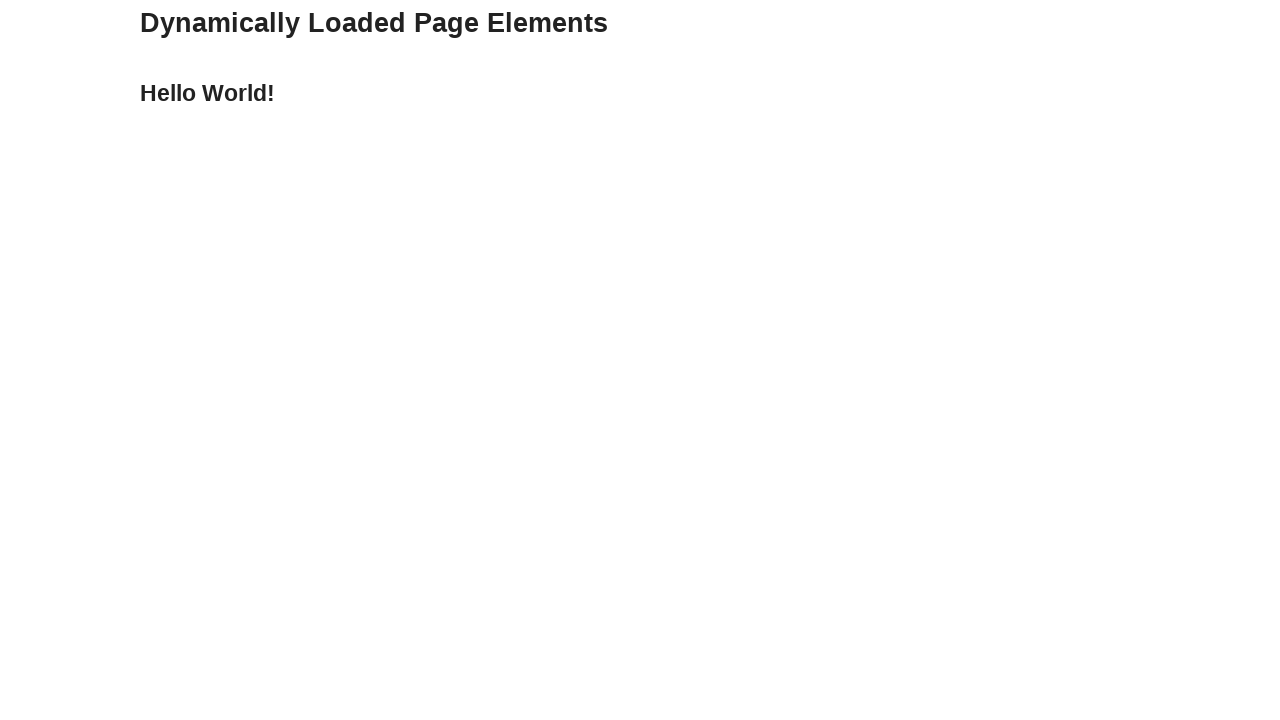

Verified 'Hello World!' text appeared in finish section
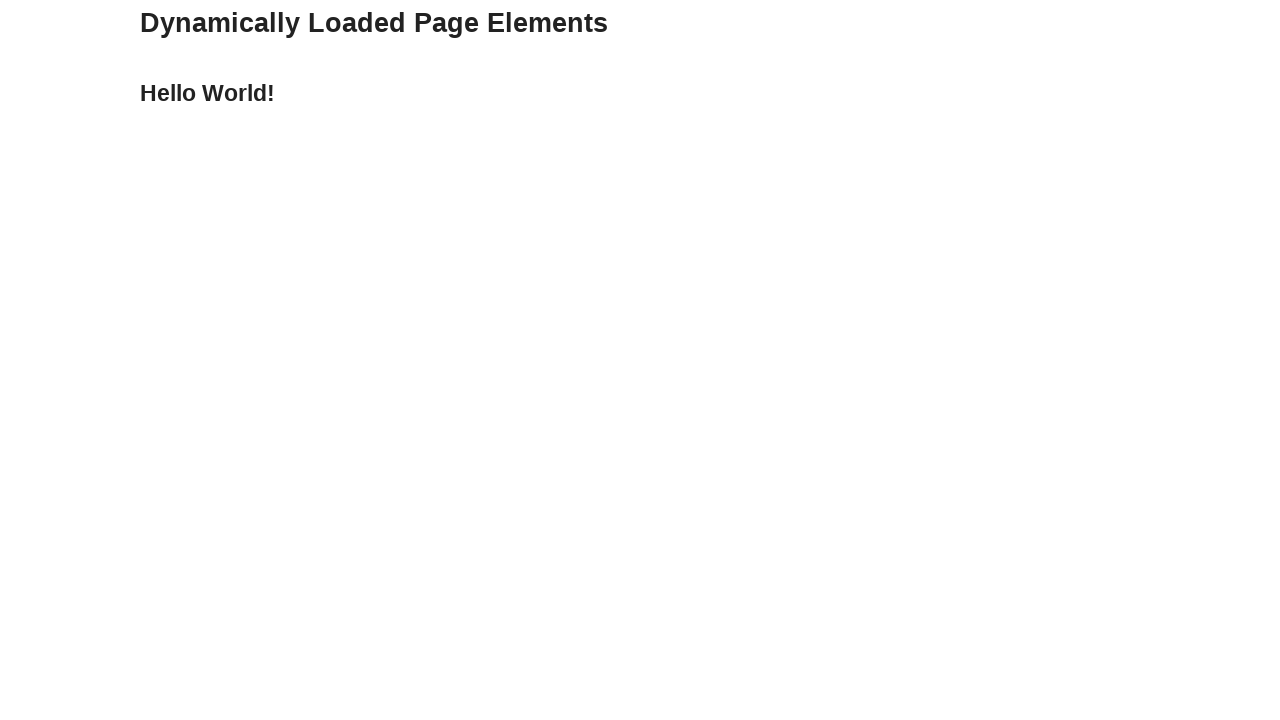

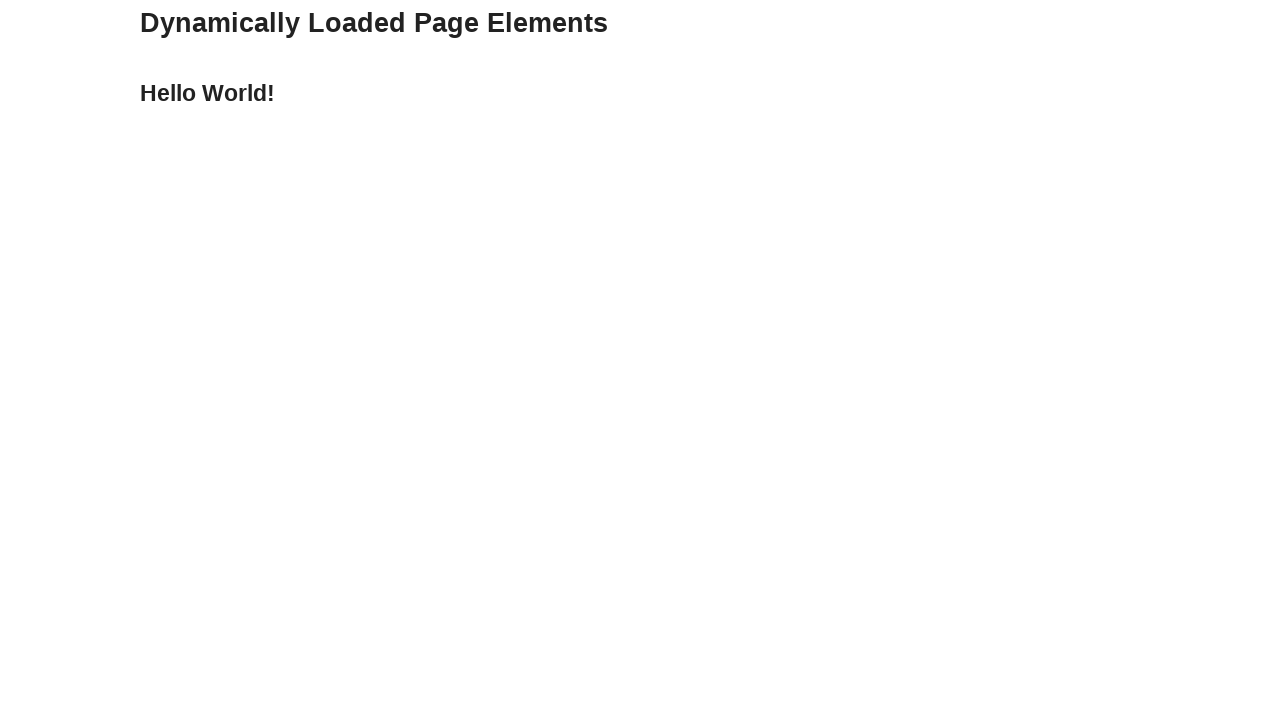